Tests a simple form by filling in first name, last name, city, and country fields using various locator strategies, then submits the form and handles the resulting alert

Starting URL: http://suninjuly.github.io/simple_form_find_task.html

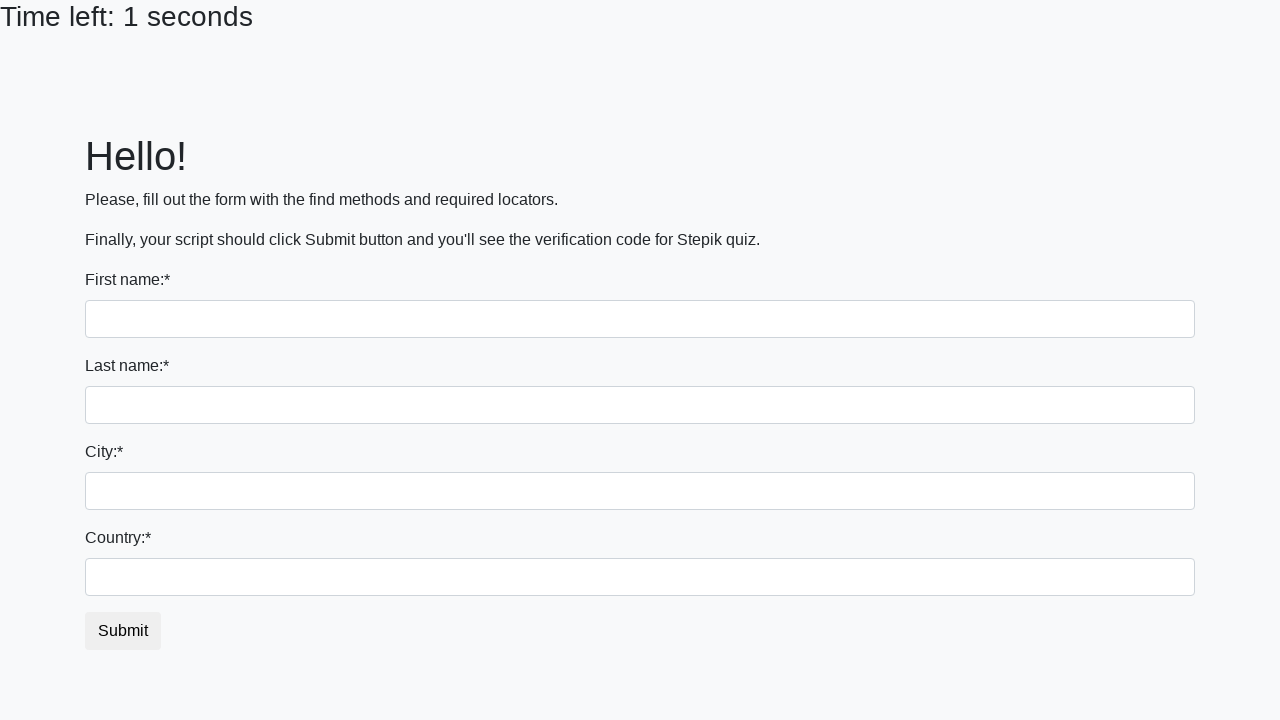

Filled first name field with 'Ivan' using tag name selector on input
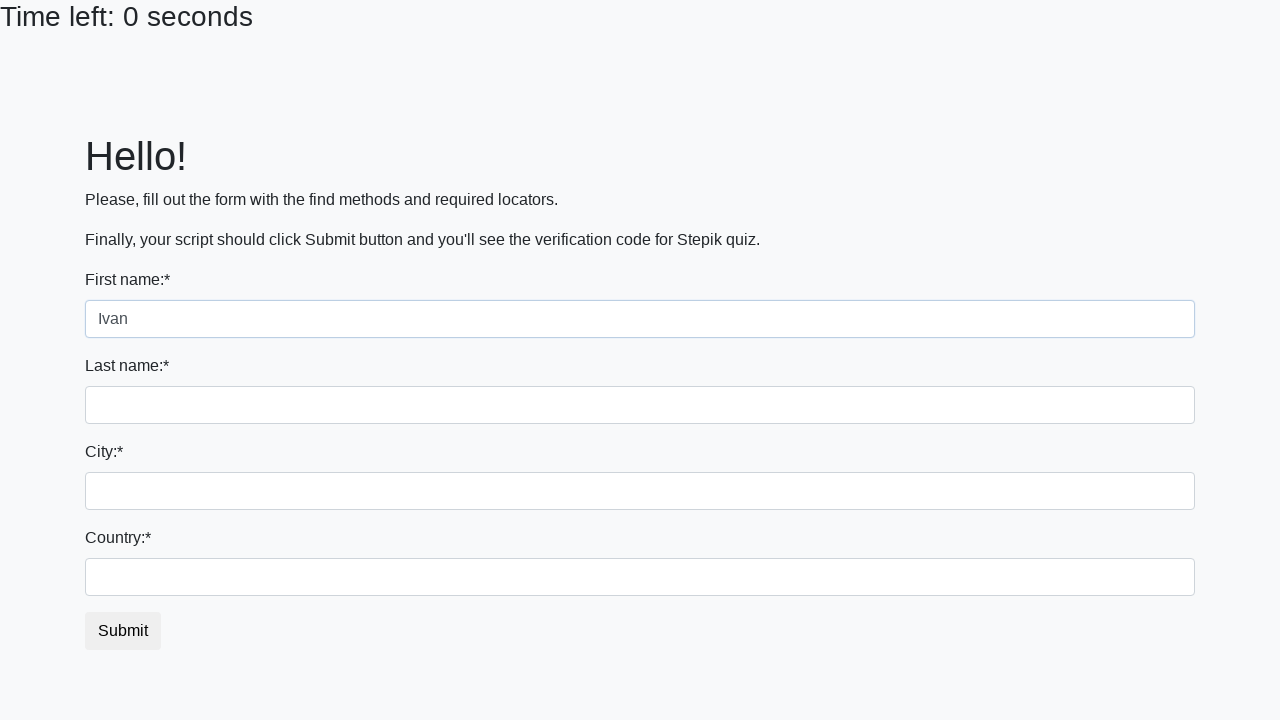

Filled last name field with 'Petrov' using name attribute selector on input[name='last_name']
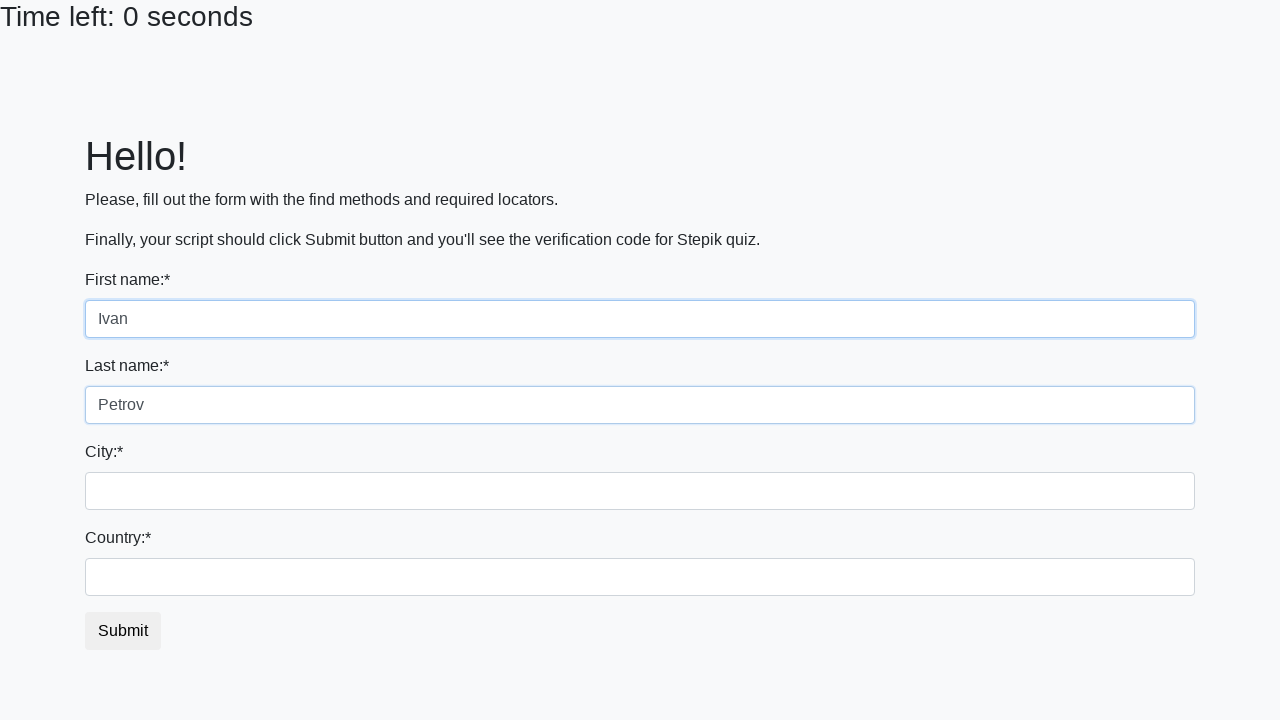

Filled city field with 'Smolensk' using class selector on .form-control.city
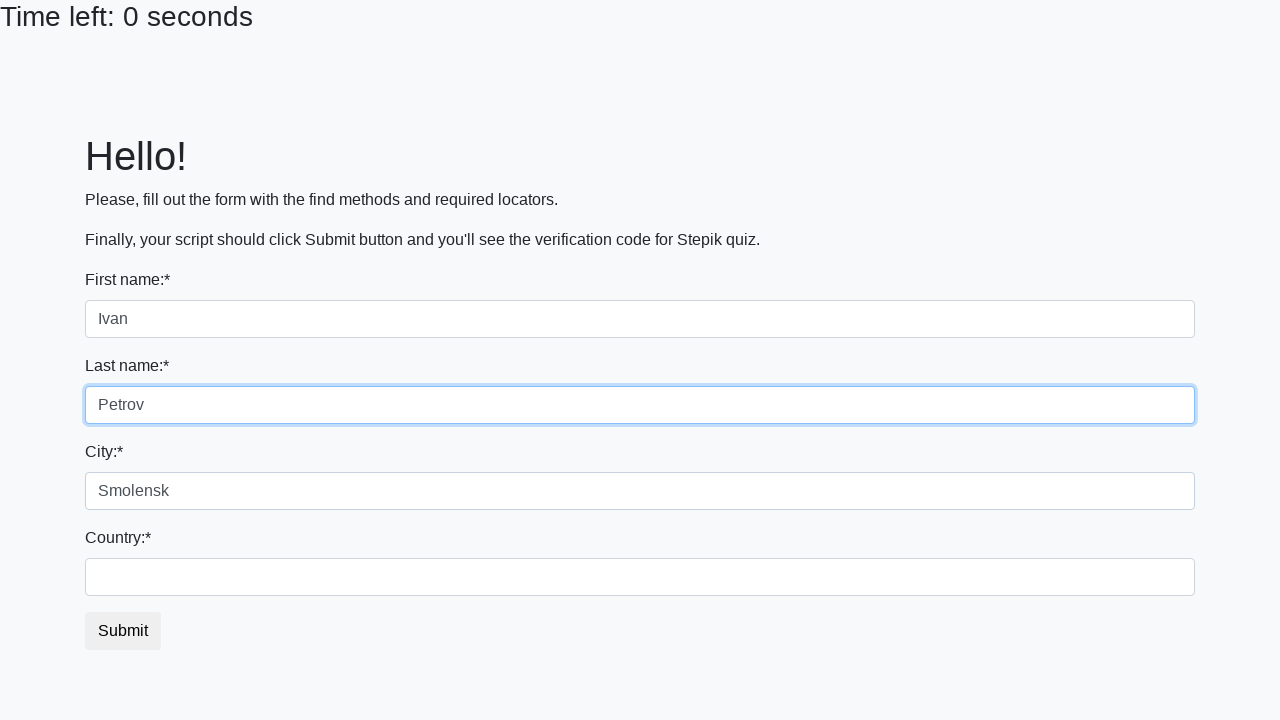

Filled country field with 'Russia' using ID selector on #country
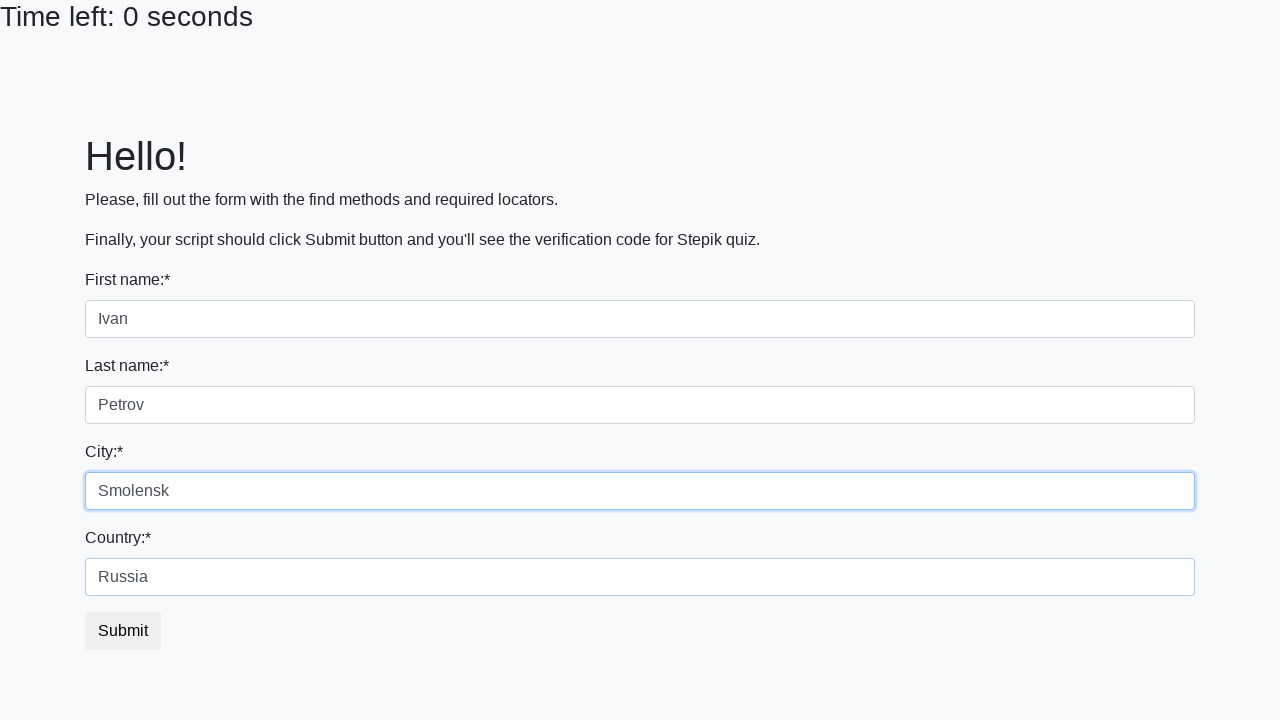

Clicked submit button to submit the form at (123, 631) on #submit_button
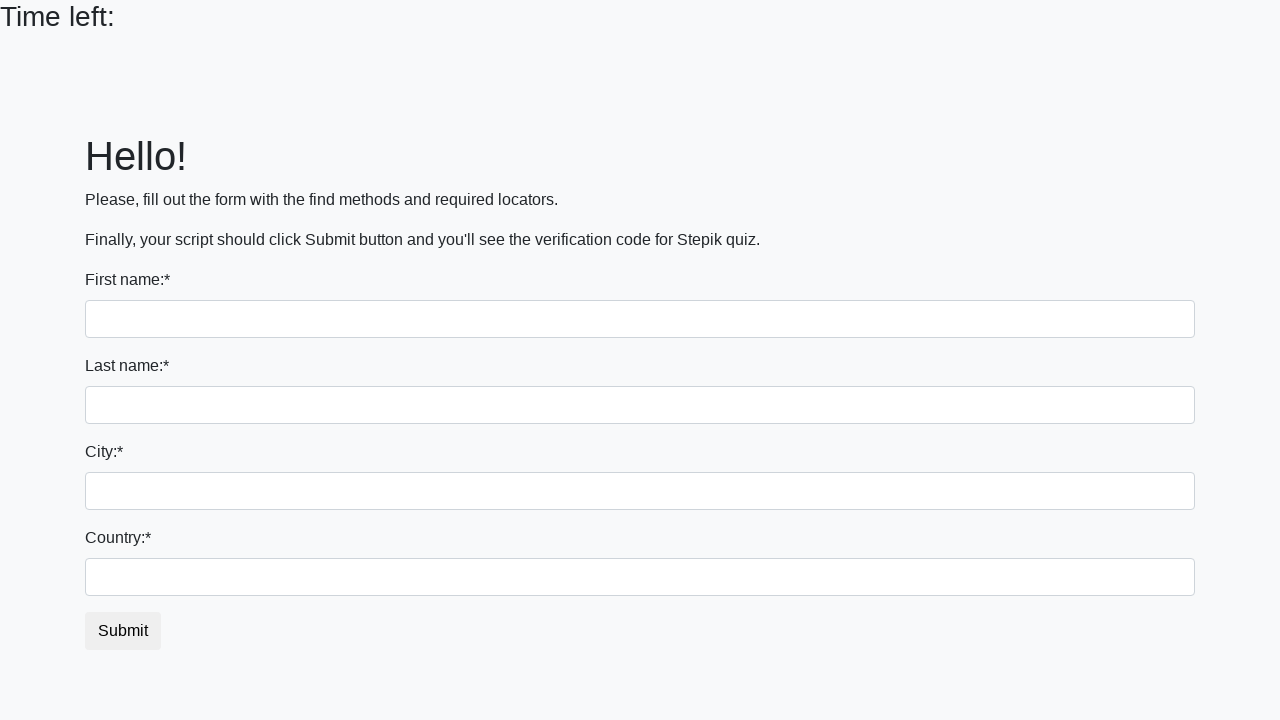

Set up alert dialog handler to accept dialogs
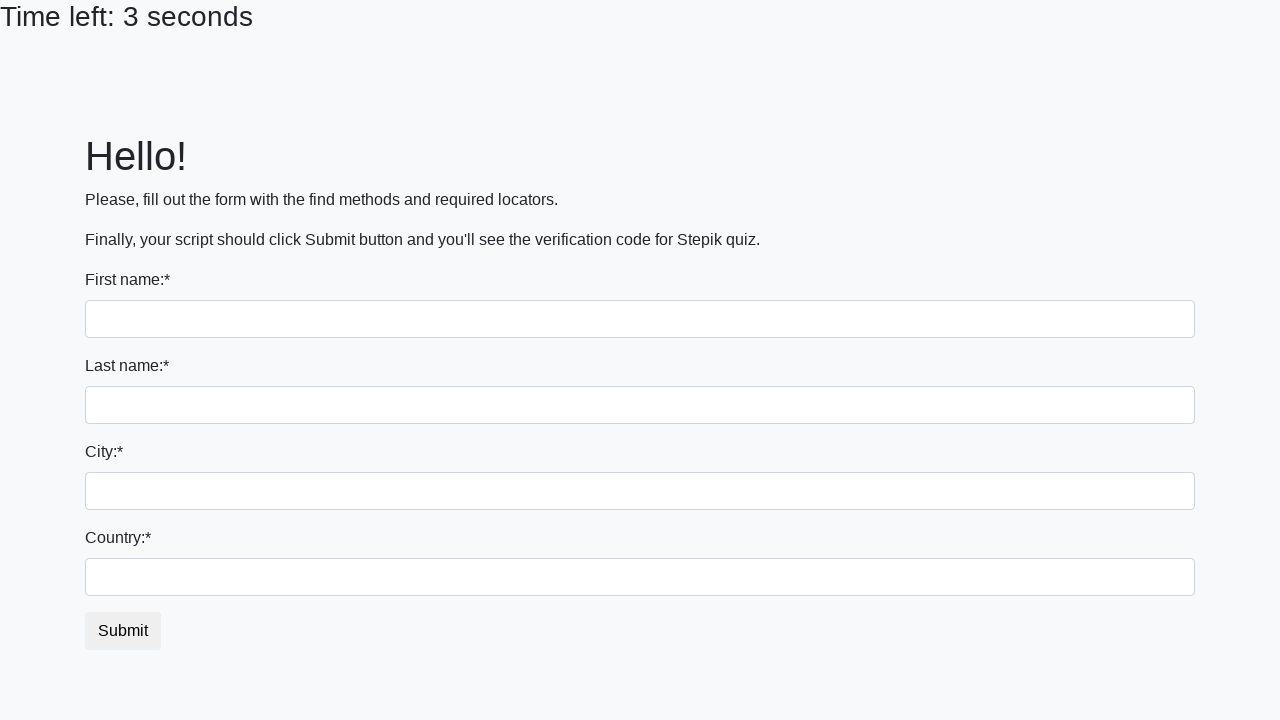

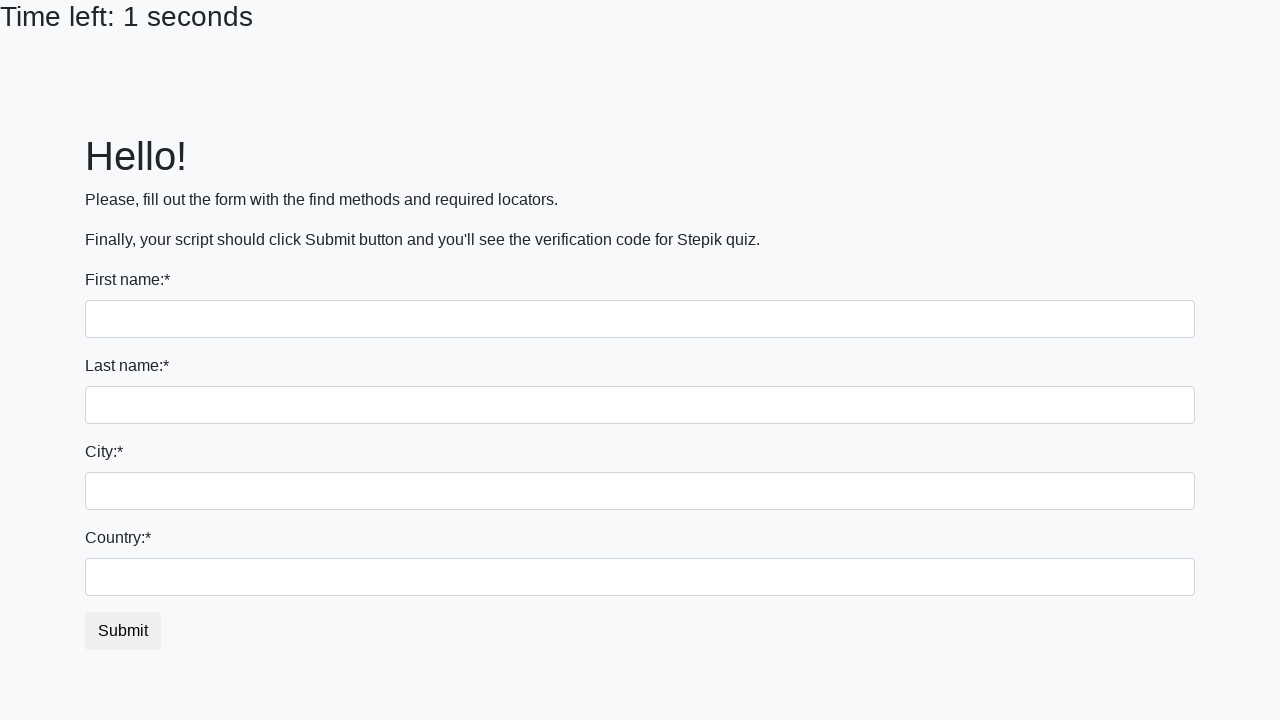